Tests search functionality by filling a search term field with different names in a parameterized test

Starting URL: http://zero.webappsecurity.com/index.html

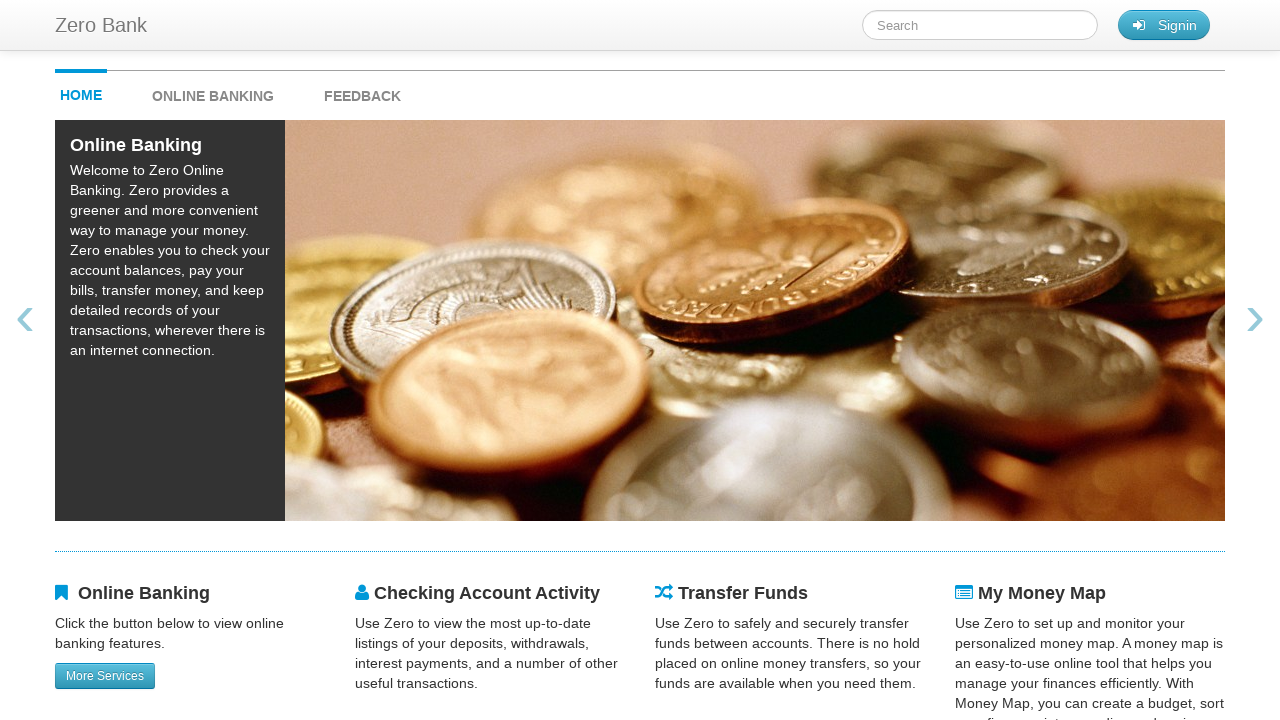

Filled search term field with 'Mike' on #searchTerm
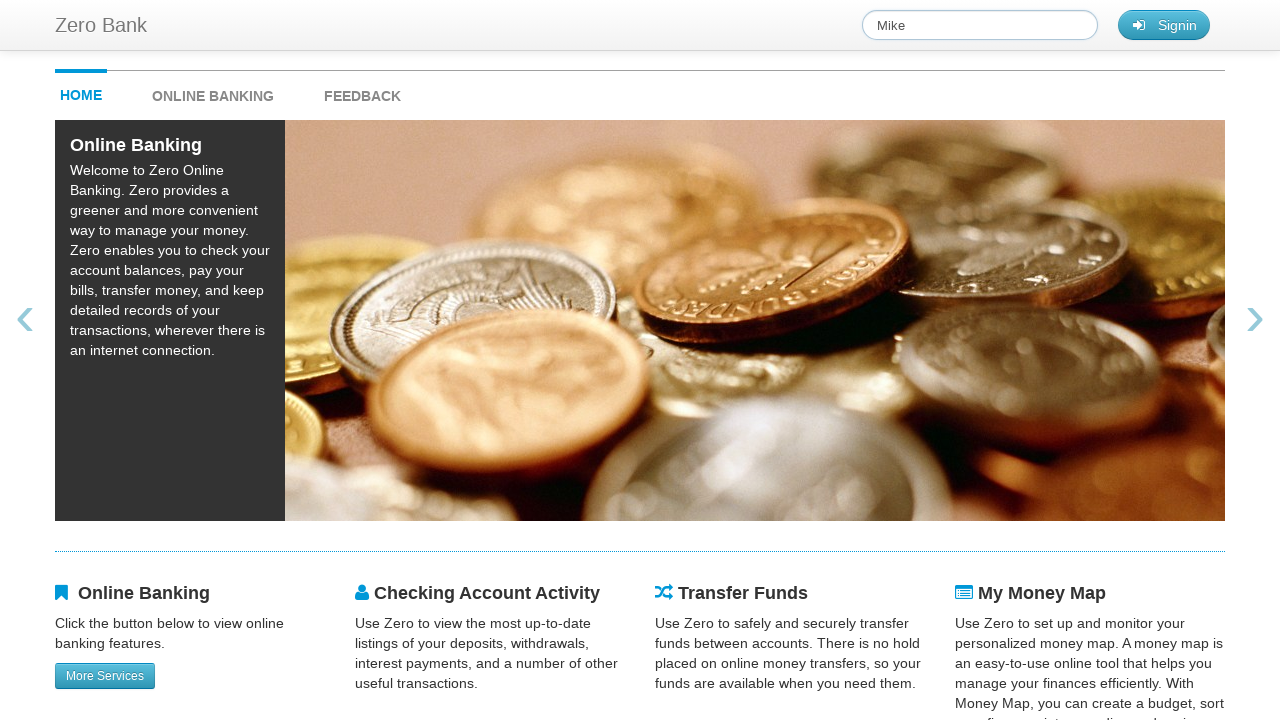

Waited for search processing after entering 'Mike'
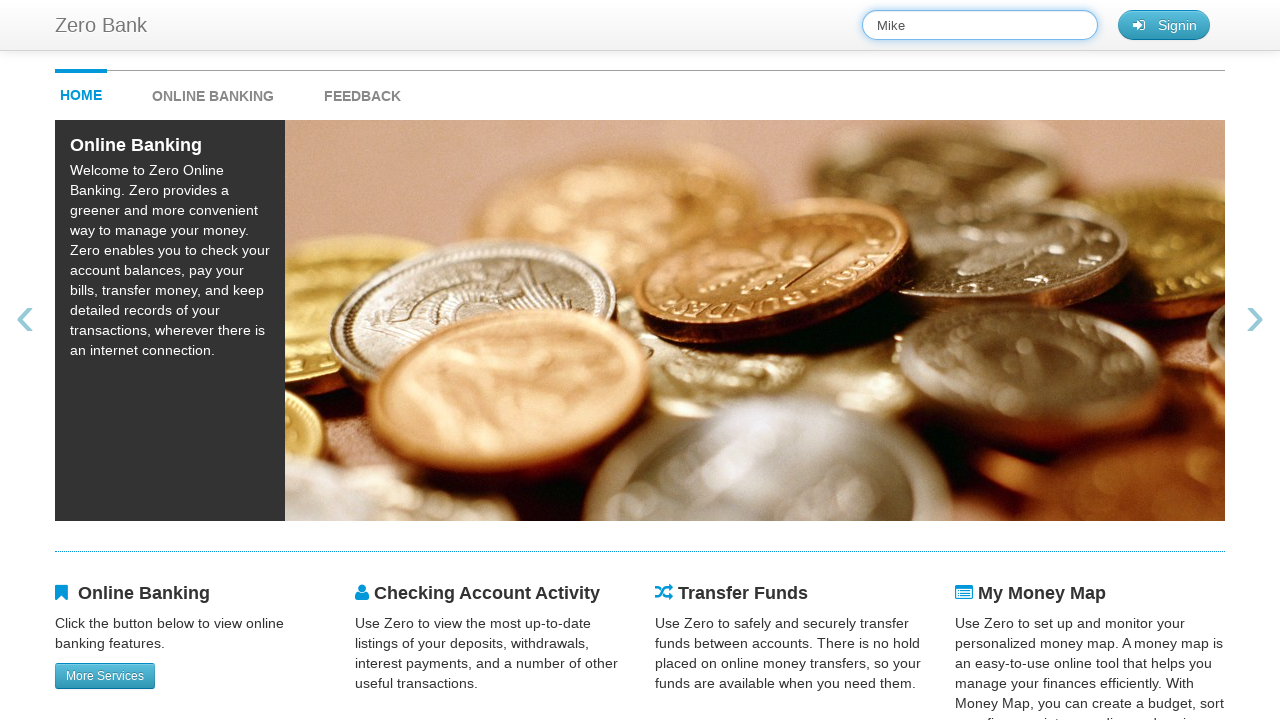

Filled search term field with 'Judy' on #searchTerm
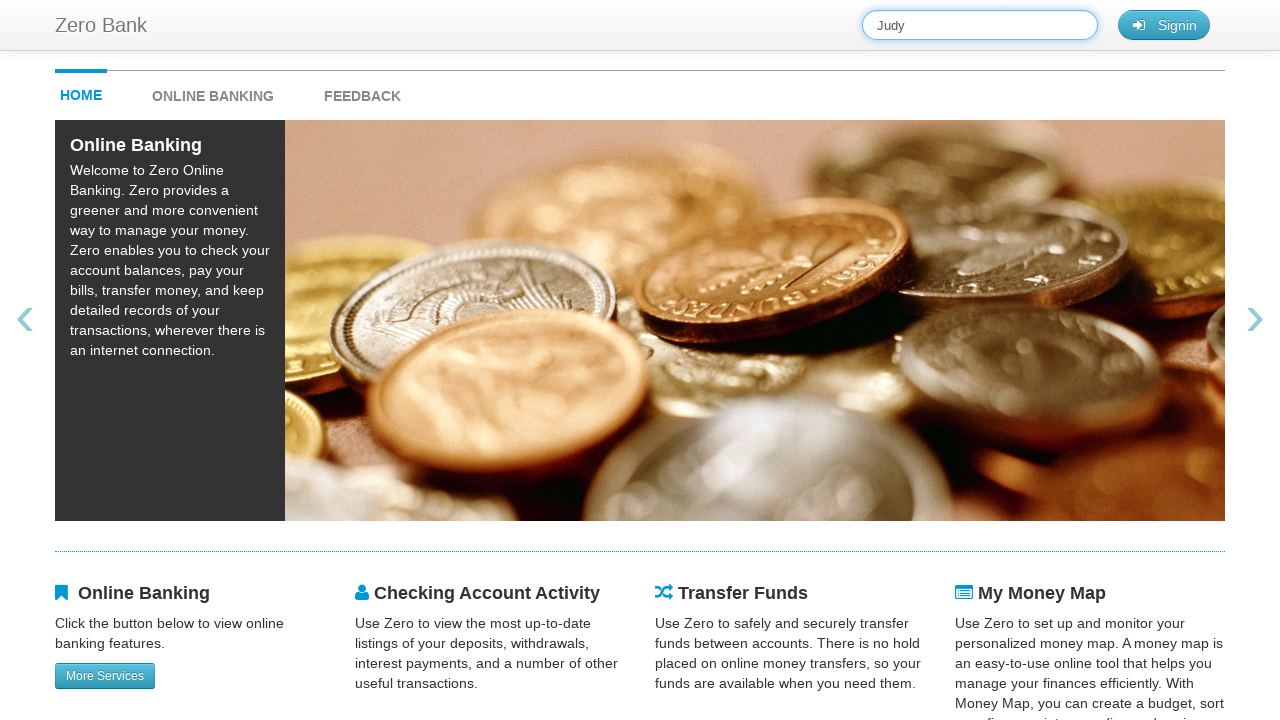

Waited for search processing after entering 'Judy'
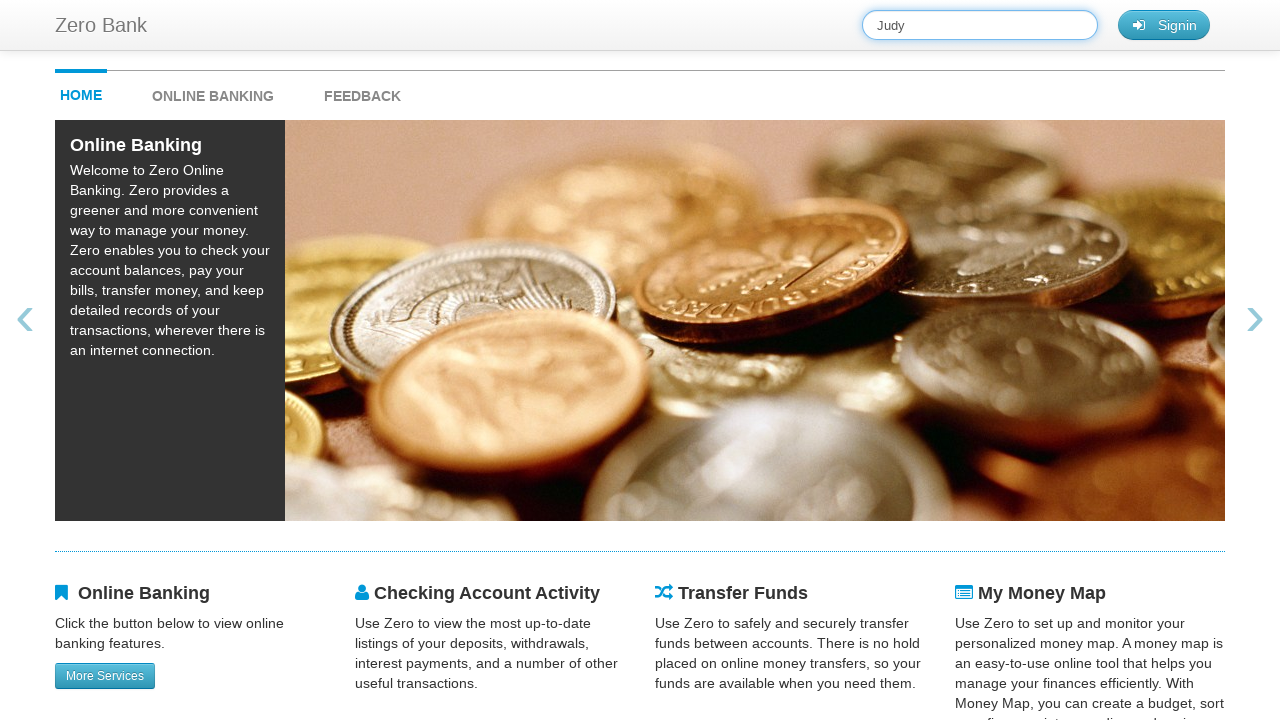

Filled search term field with 'Peter' on #searchTerm
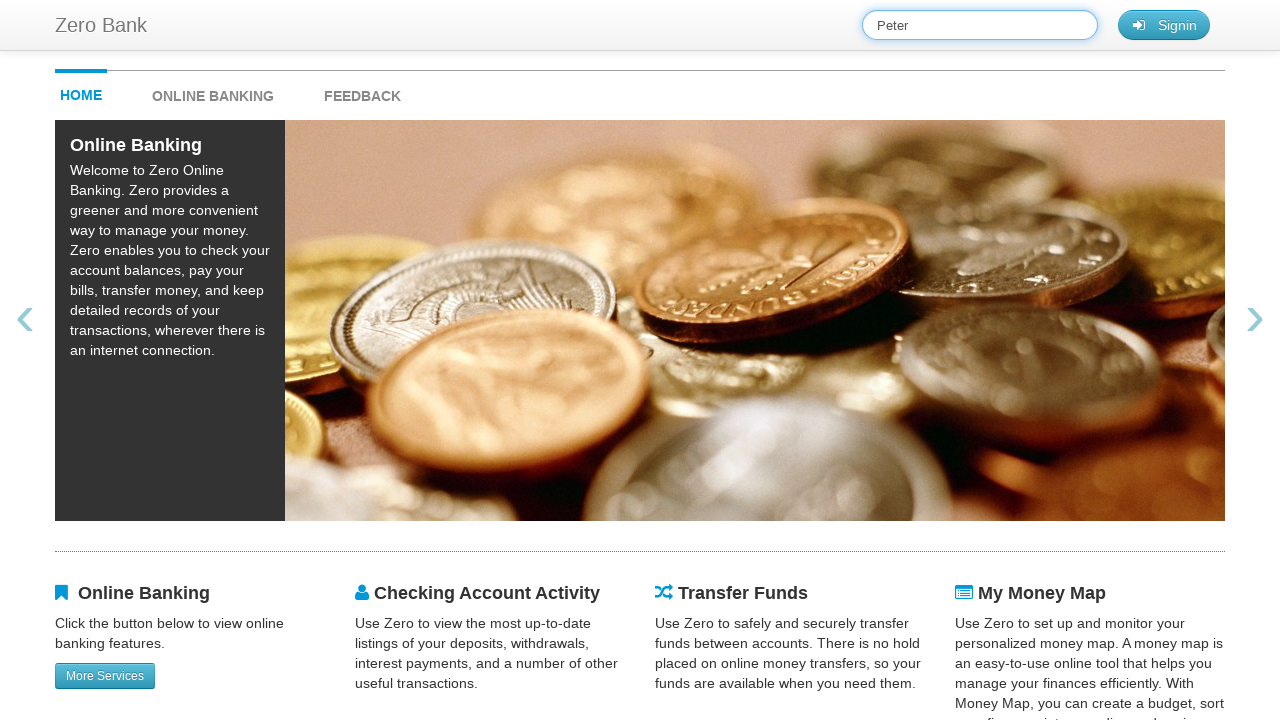

Waited for search processing after entering 'Peter'
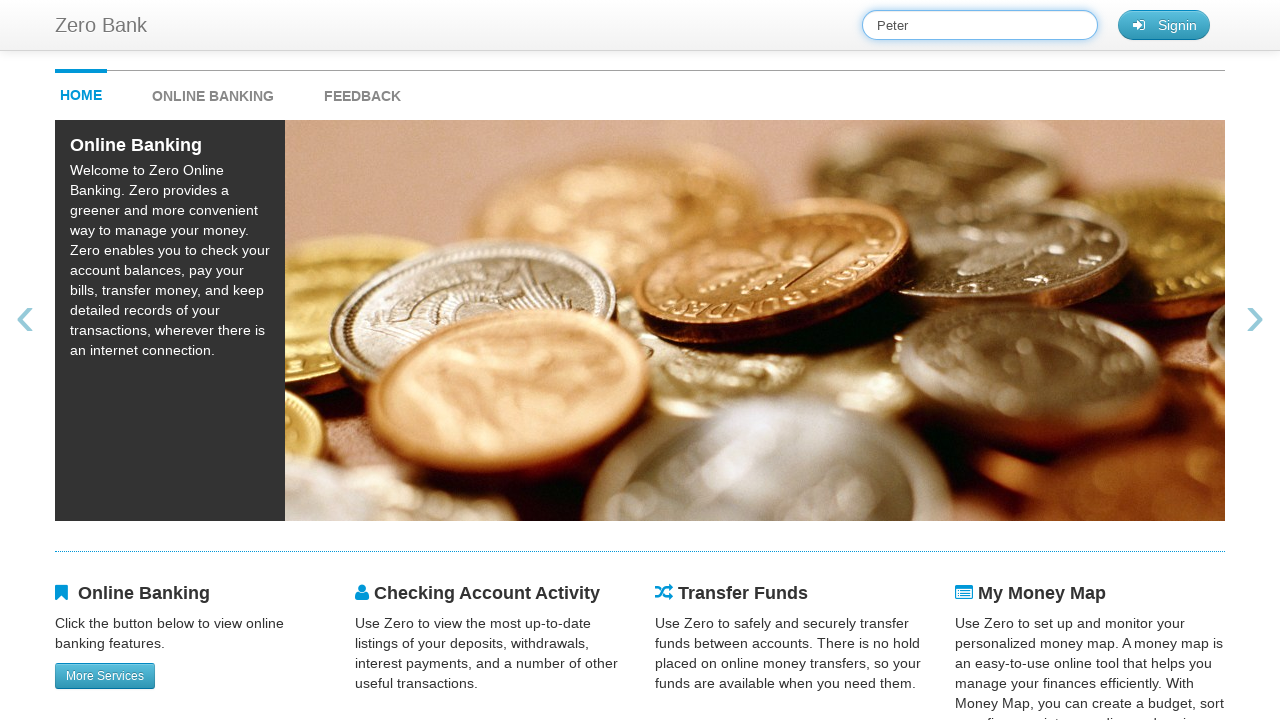

Filled search term field with 'Elon' on #searchTerm
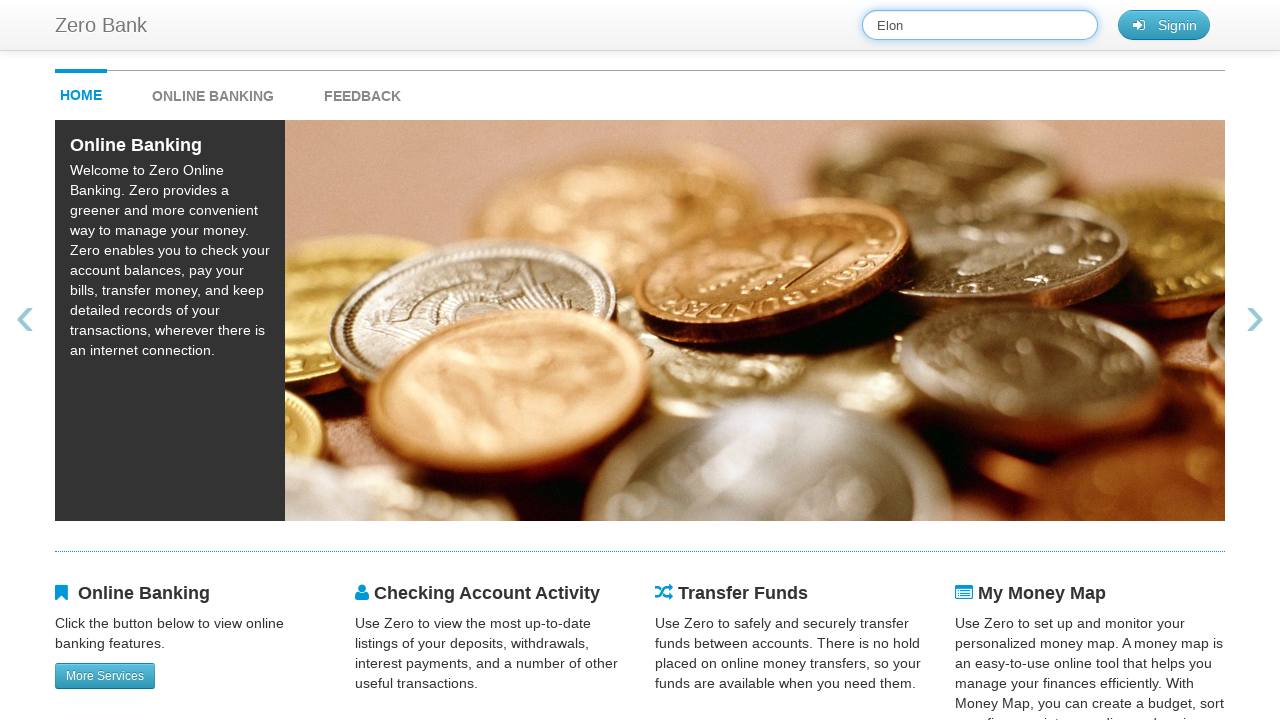

Waited for search processing after entering 'Elon'
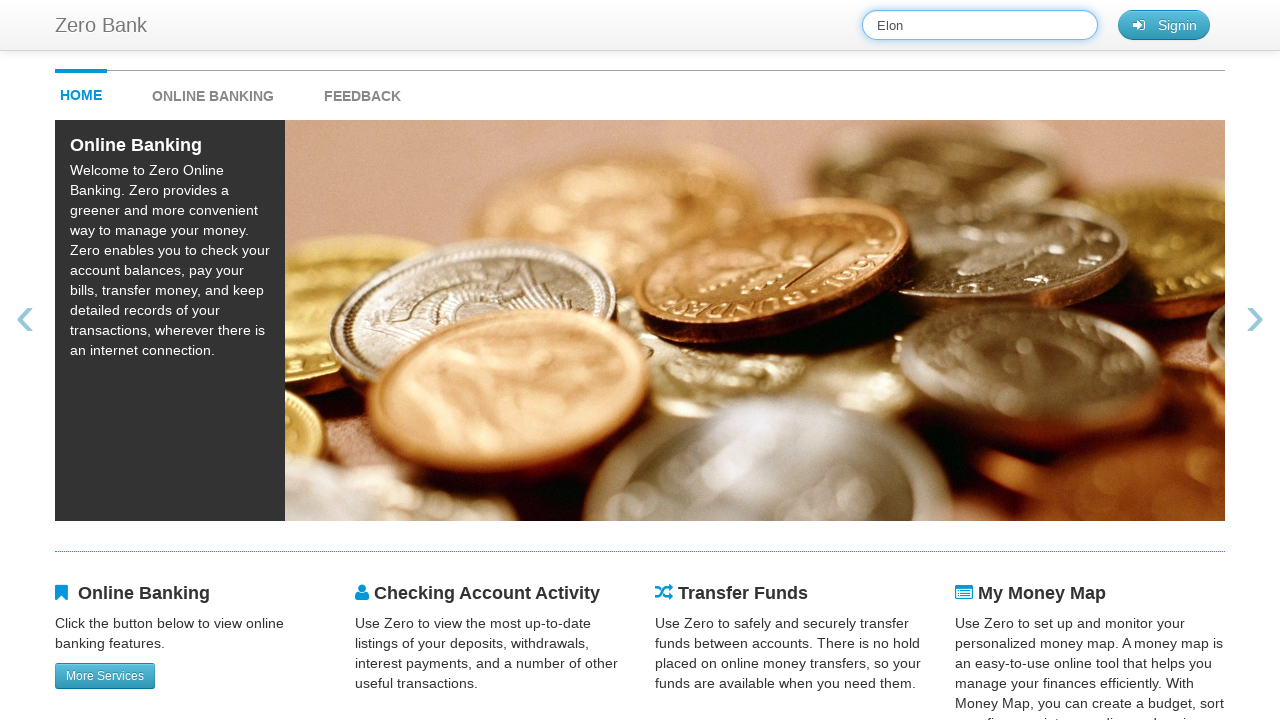

Filled search term field with 'Alice' on #searchTerm
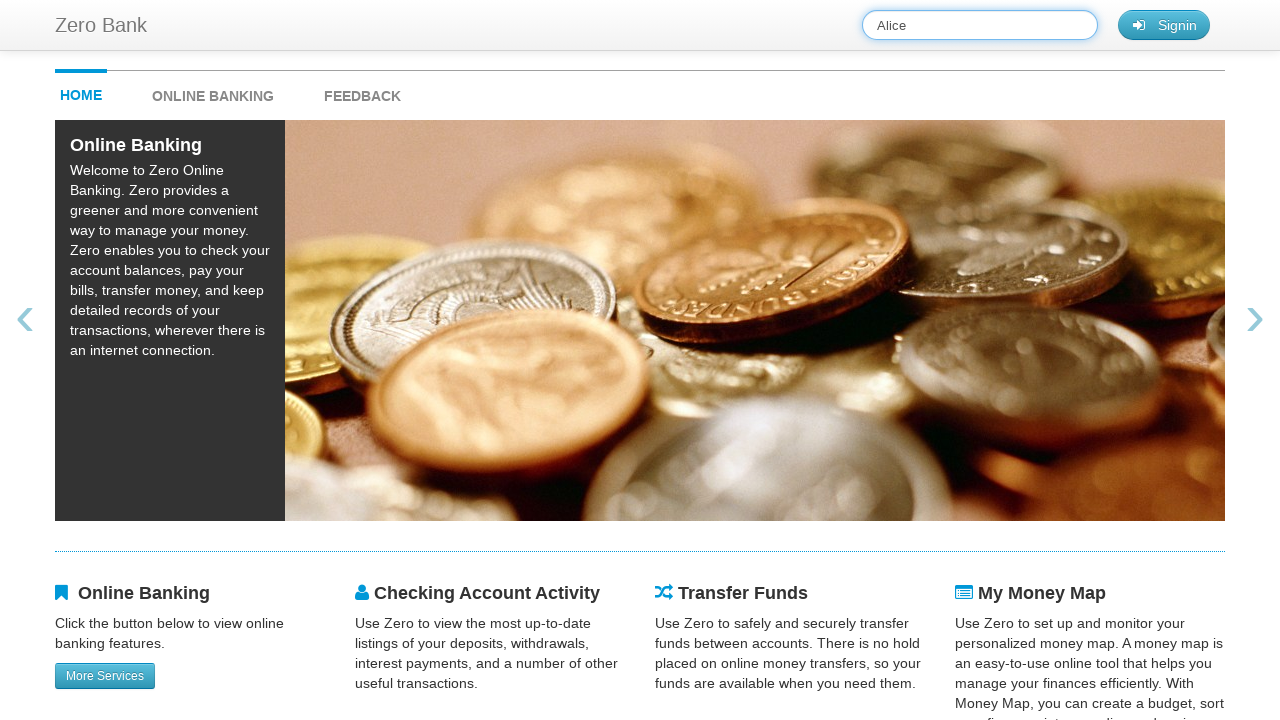

Waited for search processing after entering 'Alice'
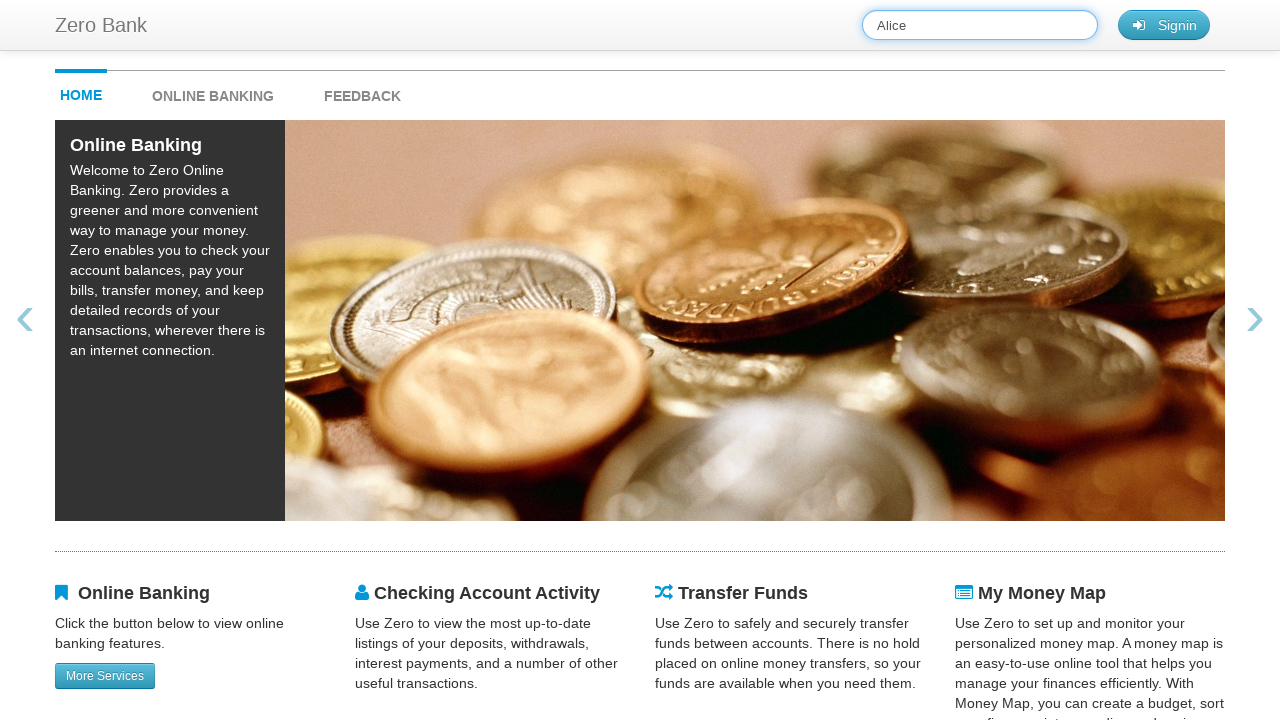

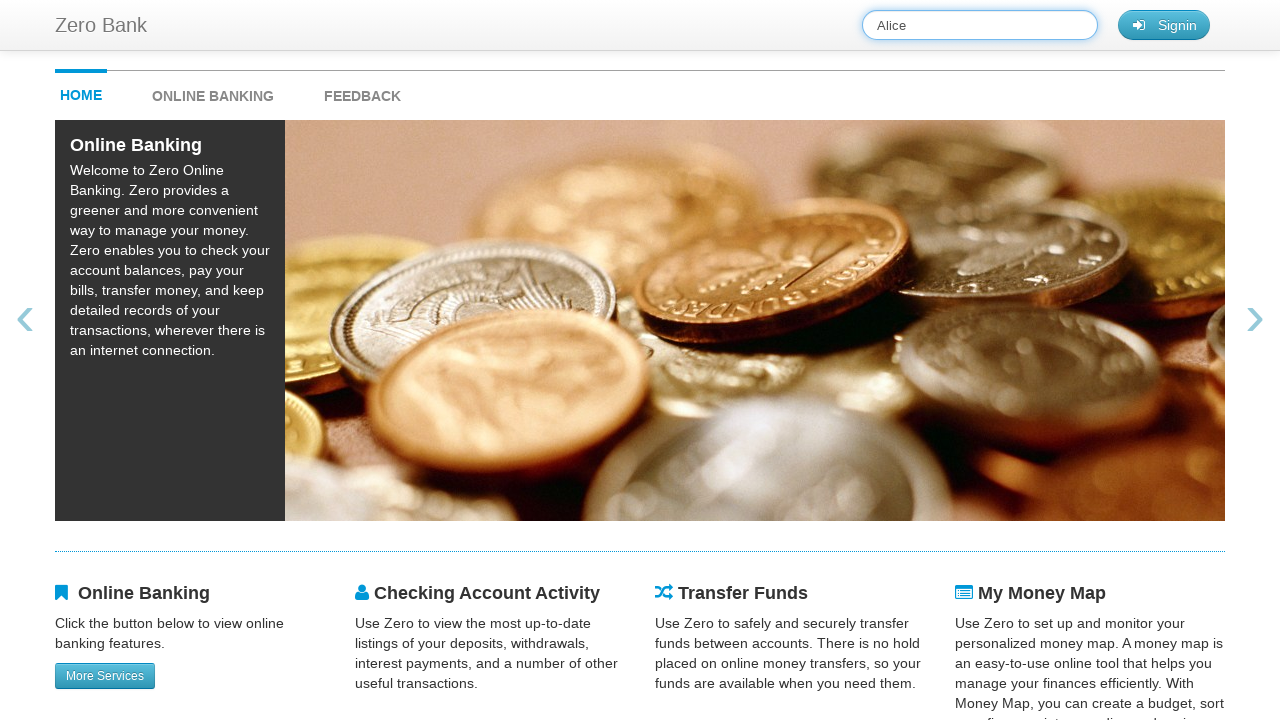